Tests checkbox and radio button selection state by clicking elements and verifying their selected state changes correctly

Starting URL: https://automationfc.github.io/basic-form/index.html

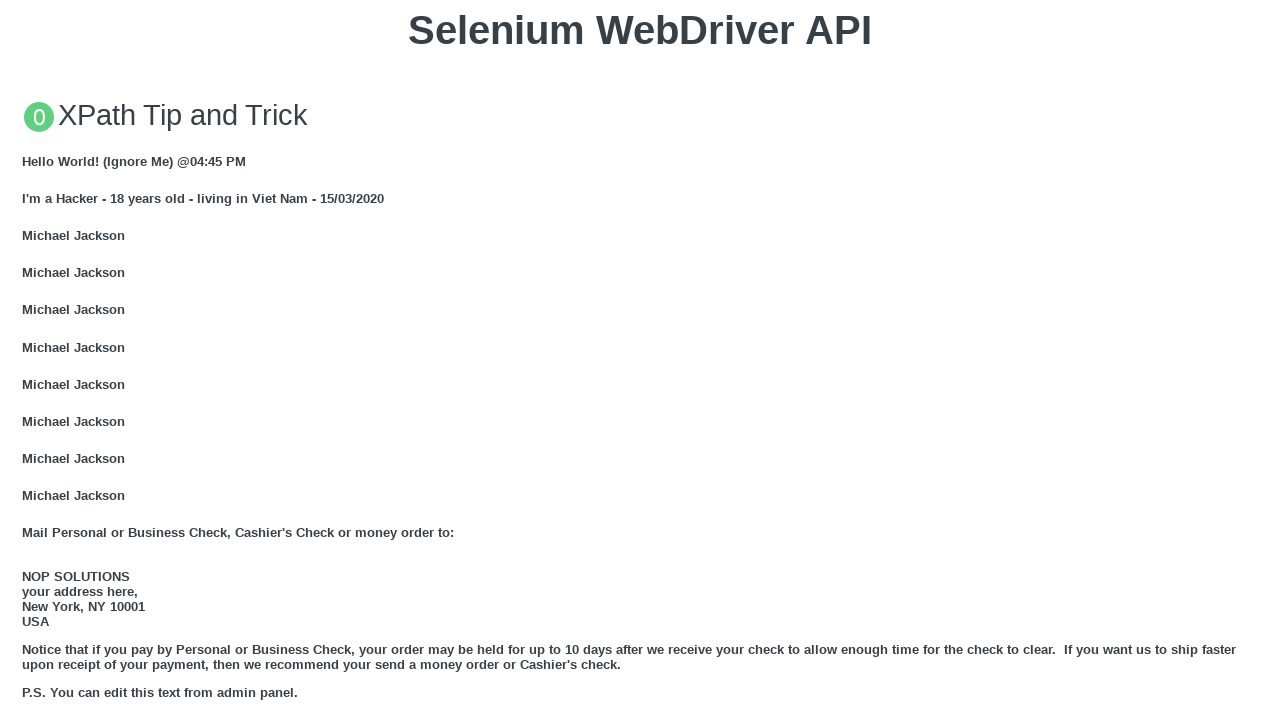

Clicked 'under_18' radio button at (28, 360) on xpath=//input[@id='under_18']
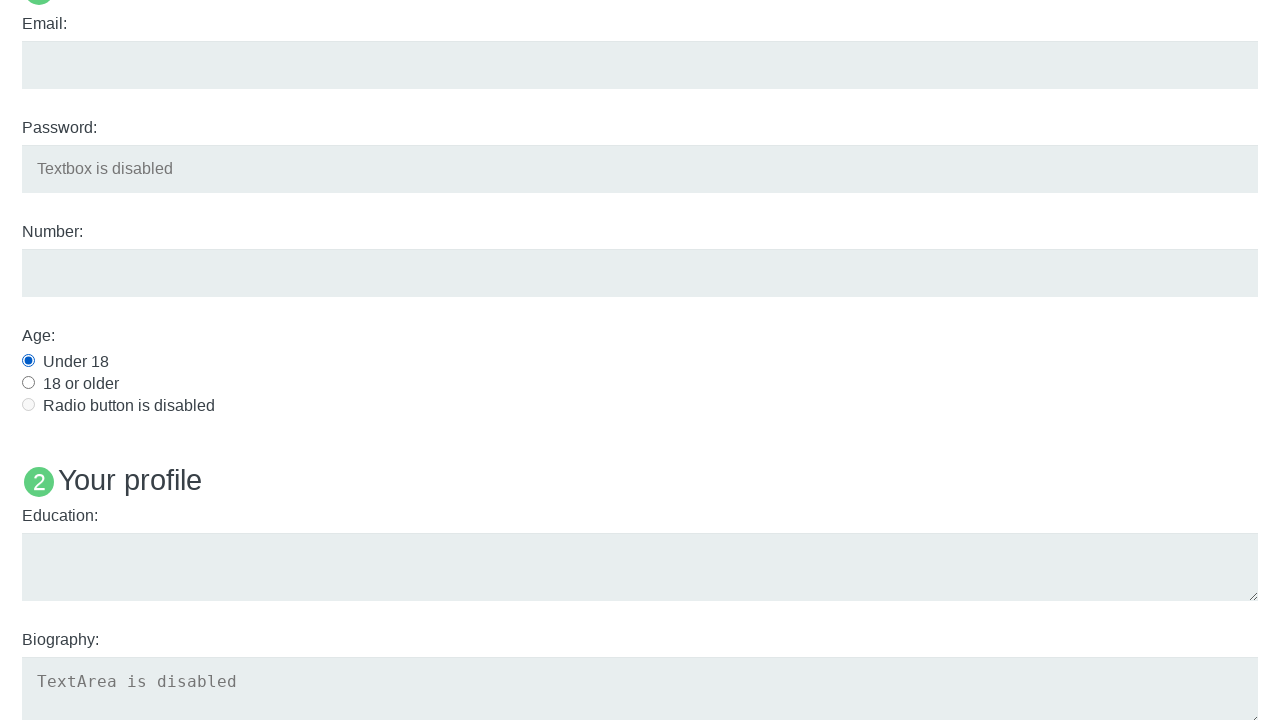

Clicked 'development' checkbox at (28, 361) on #development
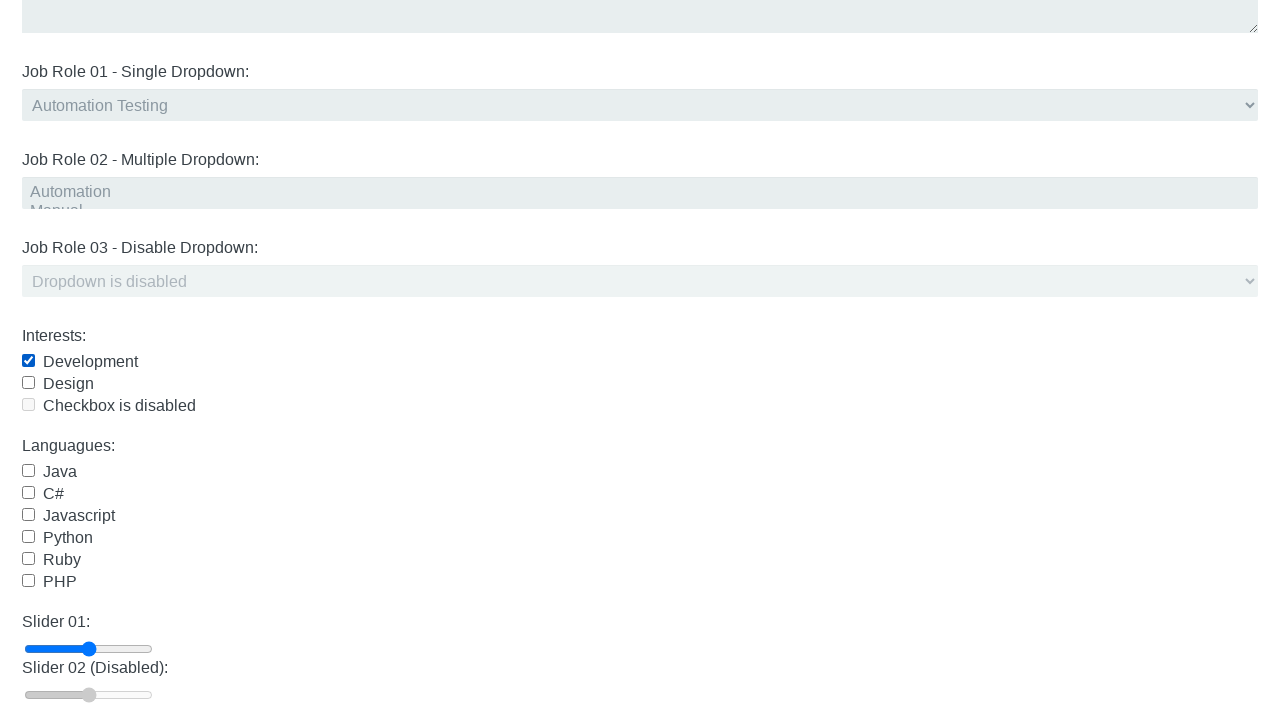

Verified 'under_18' radio button is selected
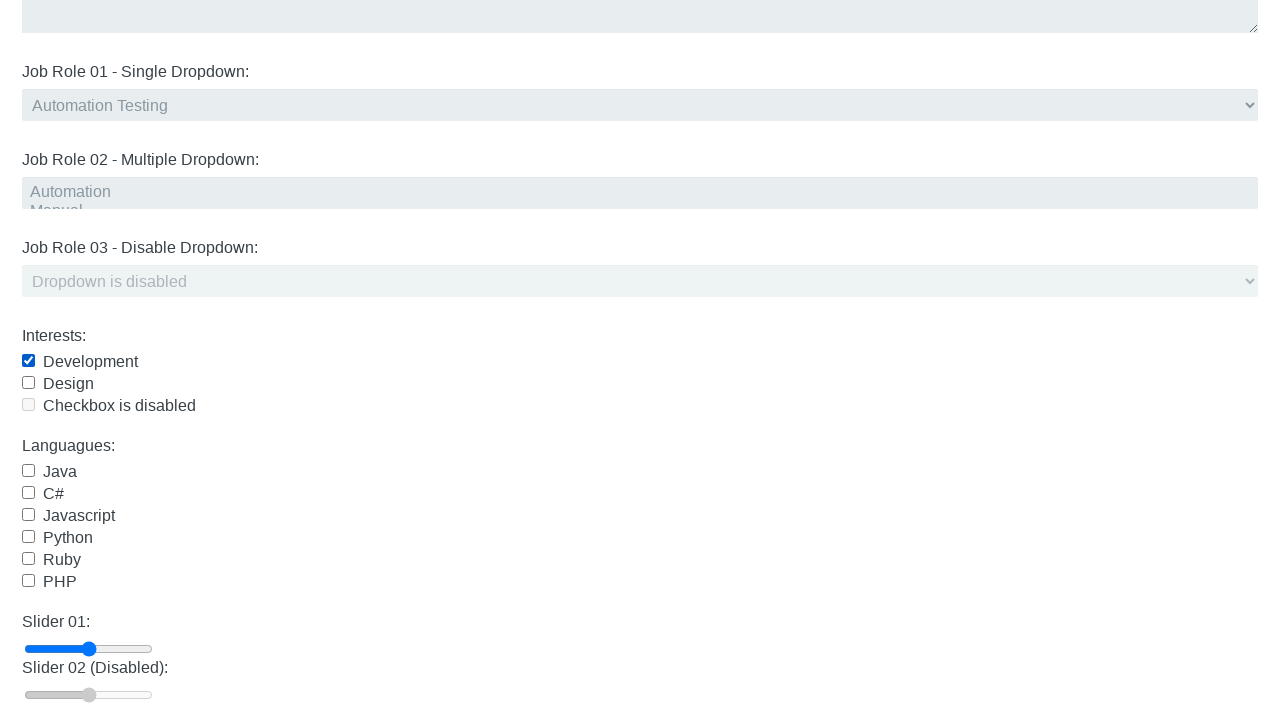

Verified 'development' checkbox is selected
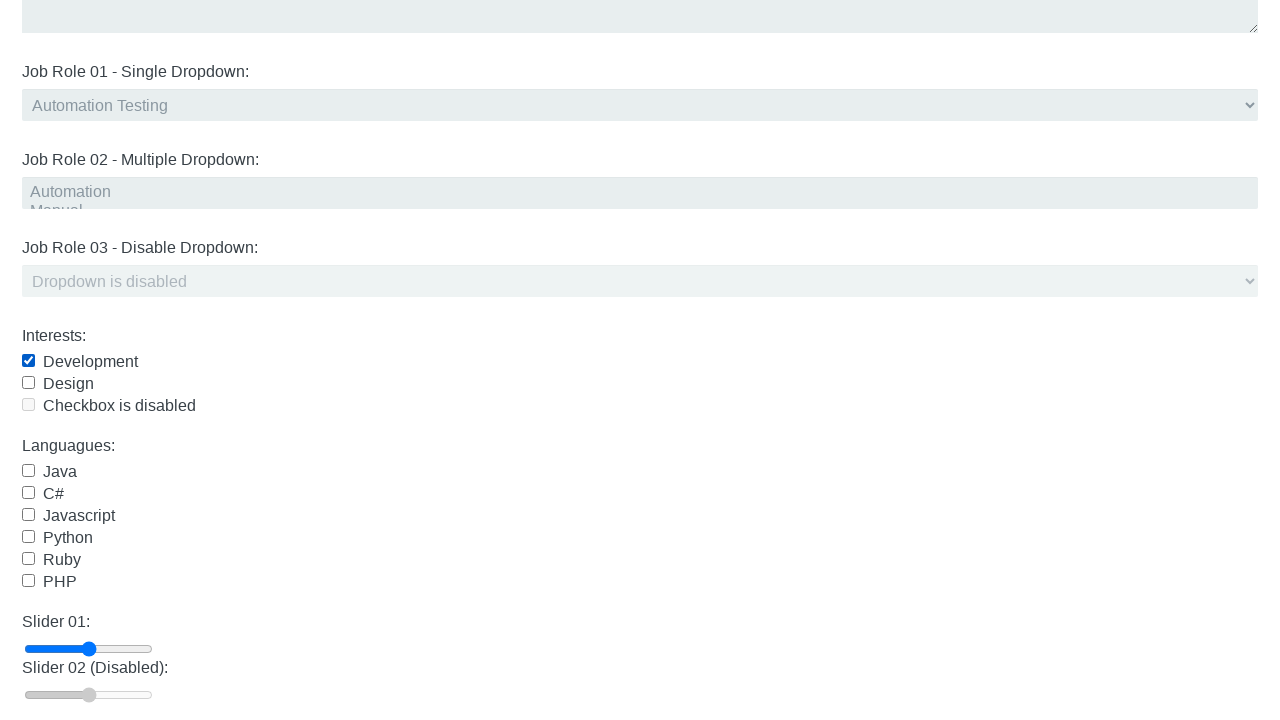

Clicked 'under_18' radio button again to attempt deselection at (28, 360) on xpath=//input[@id='under_18']
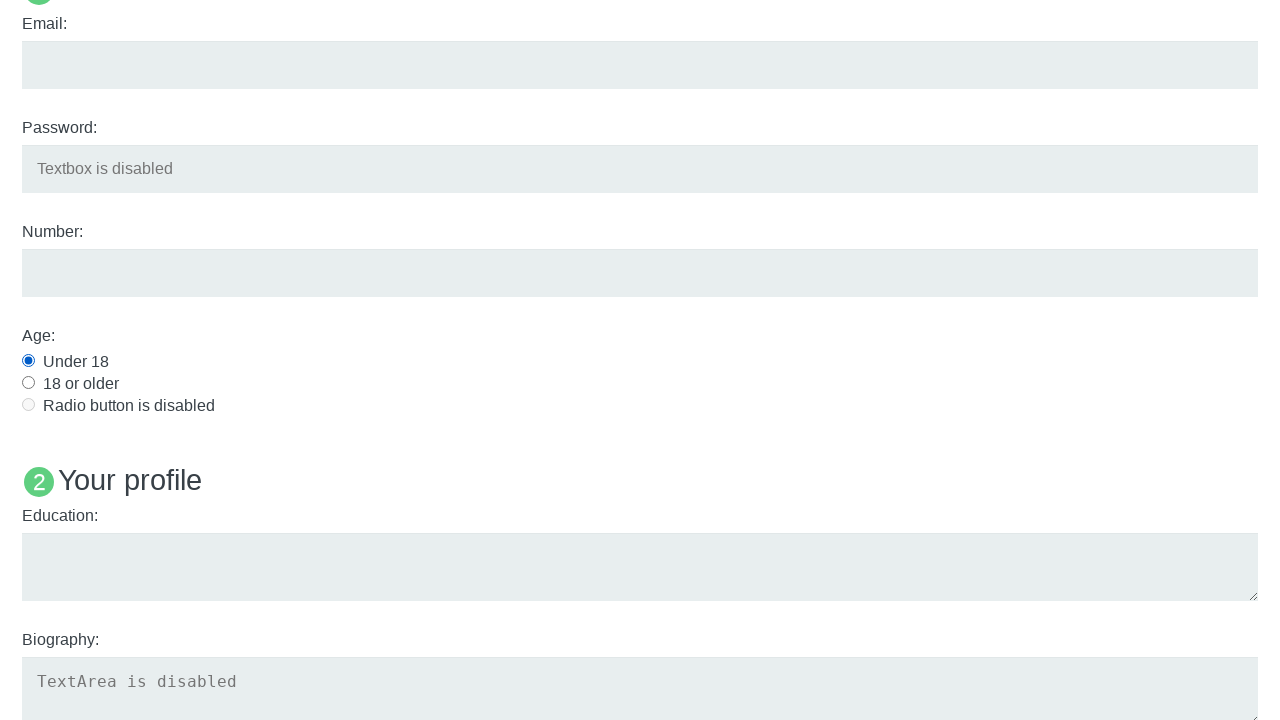

Clicked 'development' checkbox again to deselect at (28, 361) on #development
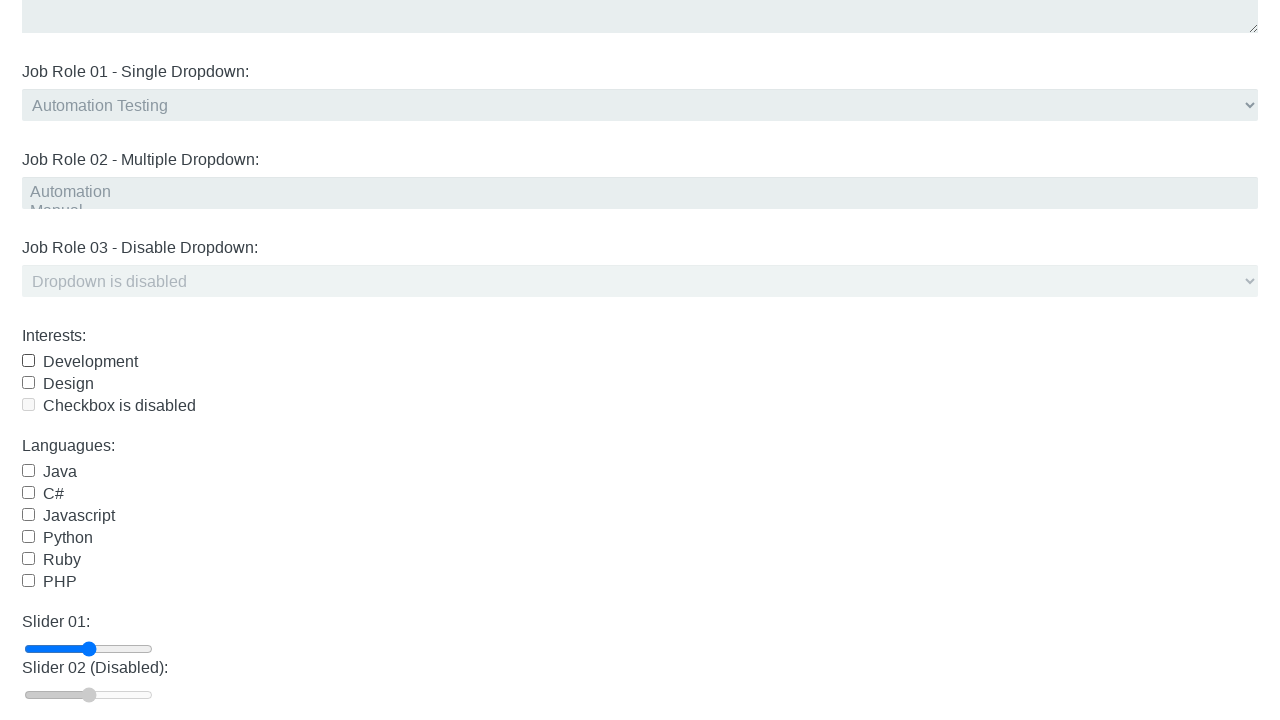

Verified 'under_18' radio button remains selected (radio buttons cannot be deselected by clicking)
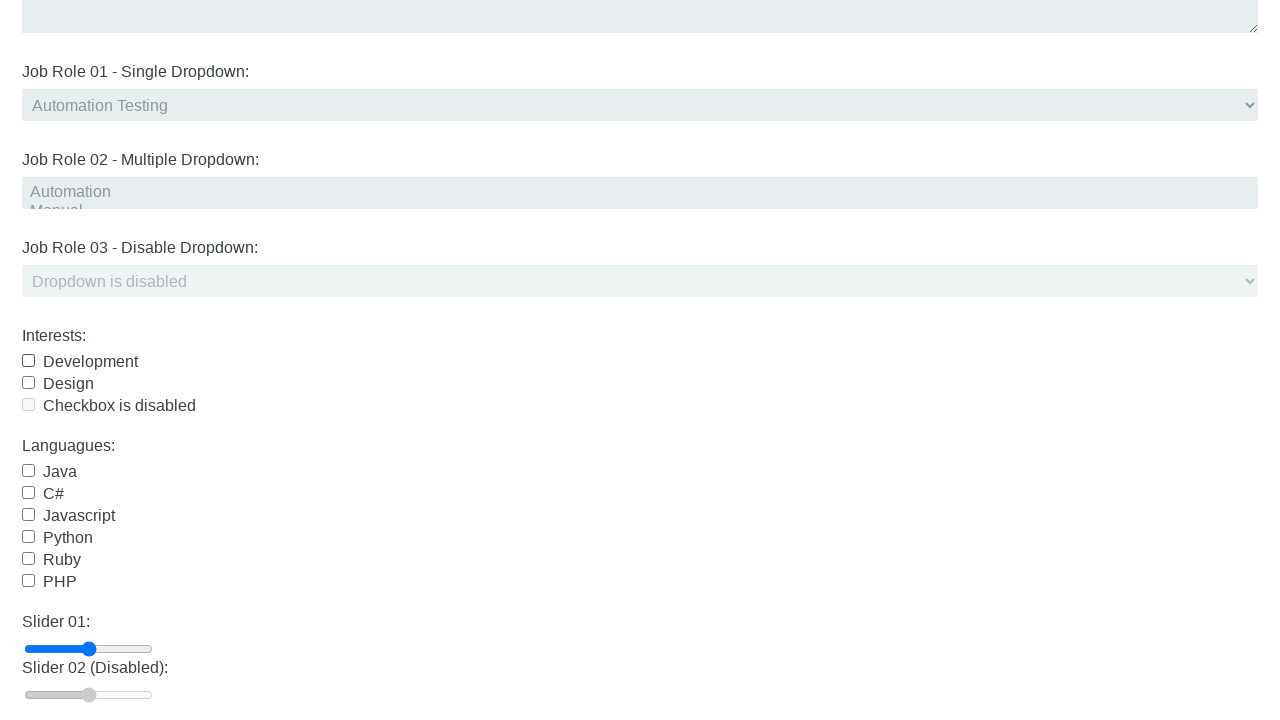

Verified 'development' checkbox is now deselected
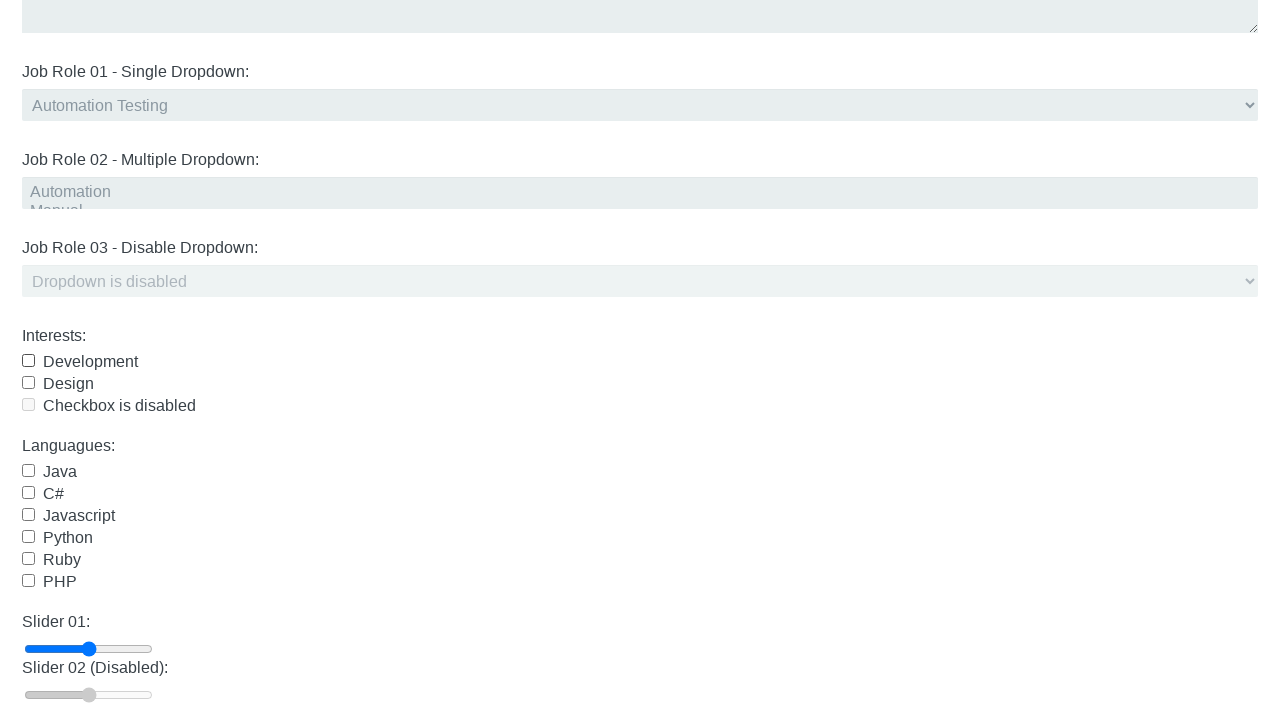

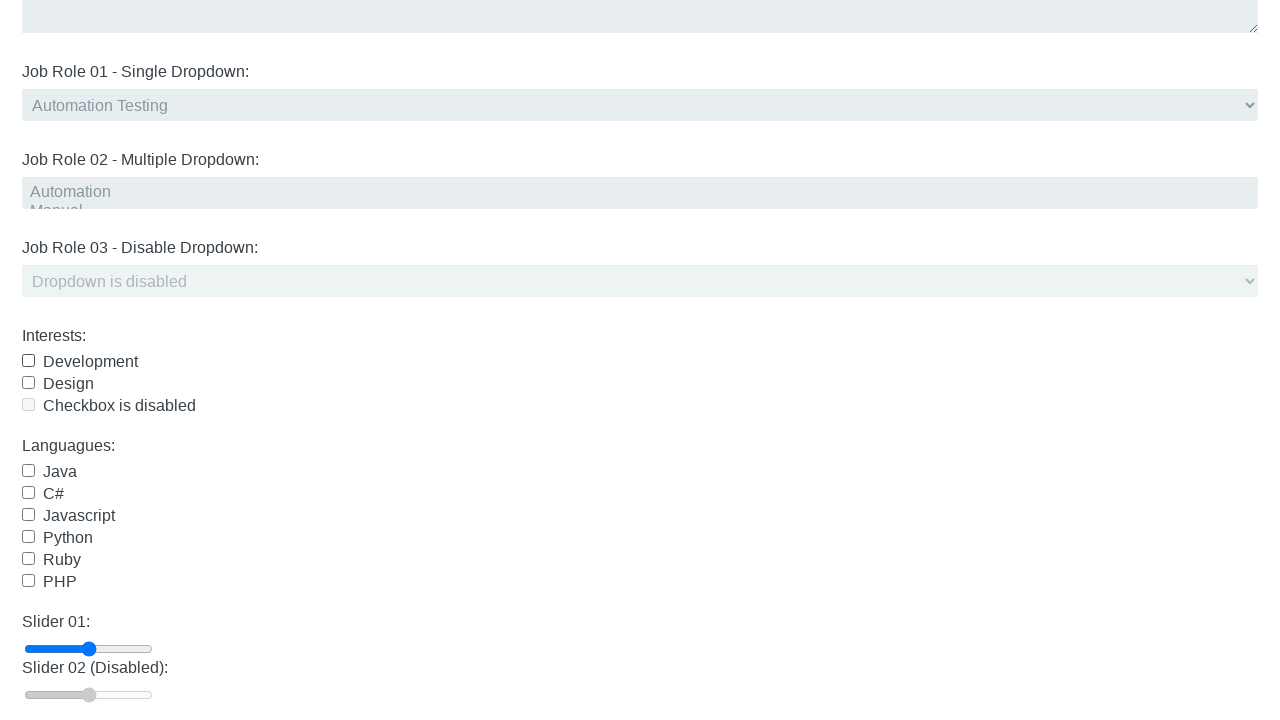